Tests clicking the upvote arrow on a comment while not logged in by navigating to comments section

Starting URL: https://news.ycombinator.com/news

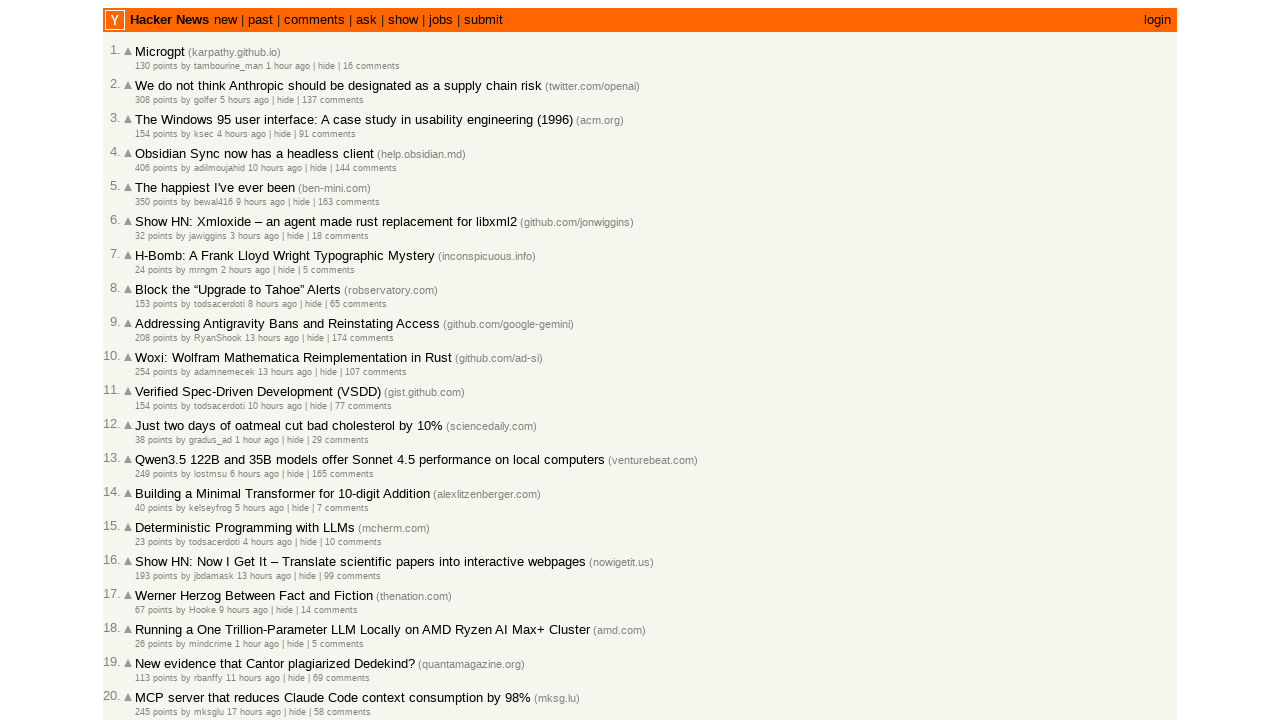

Clicked on comments link to navigate to comments section at (314, 20) on text=comments
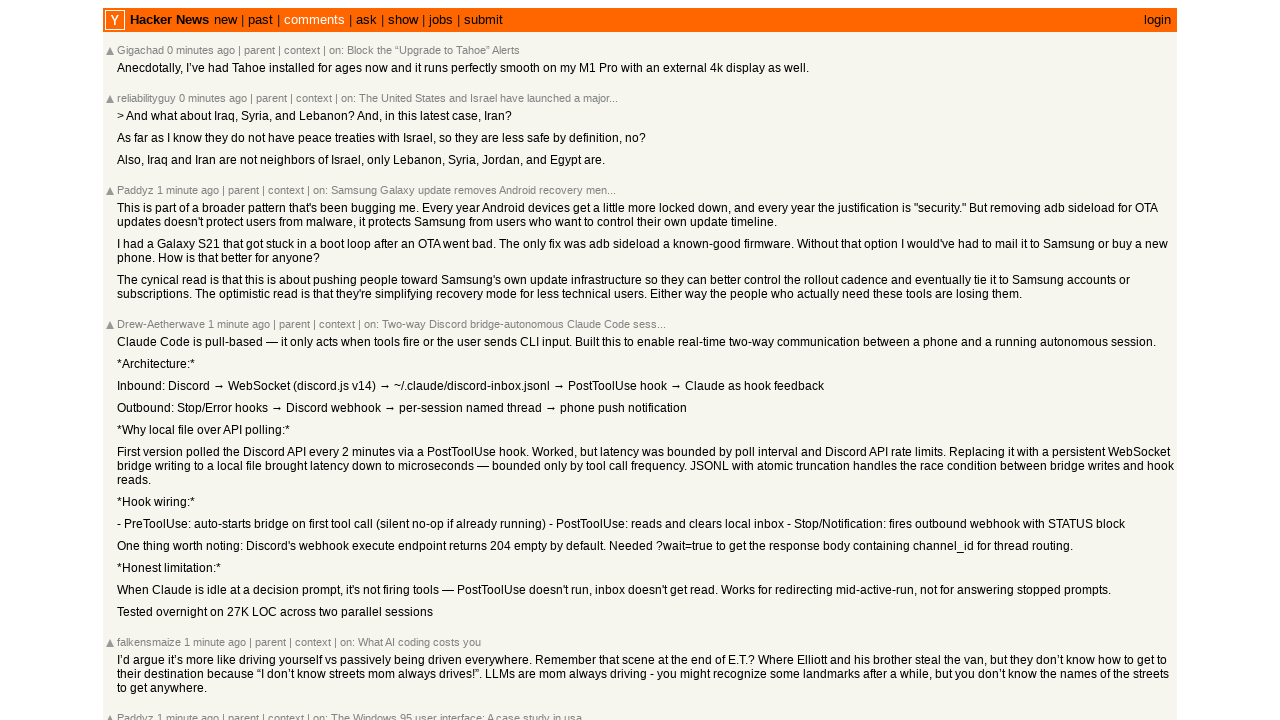

Clicked upvote arrow on a comment while not logged in at (110, 50) on div.votearrow
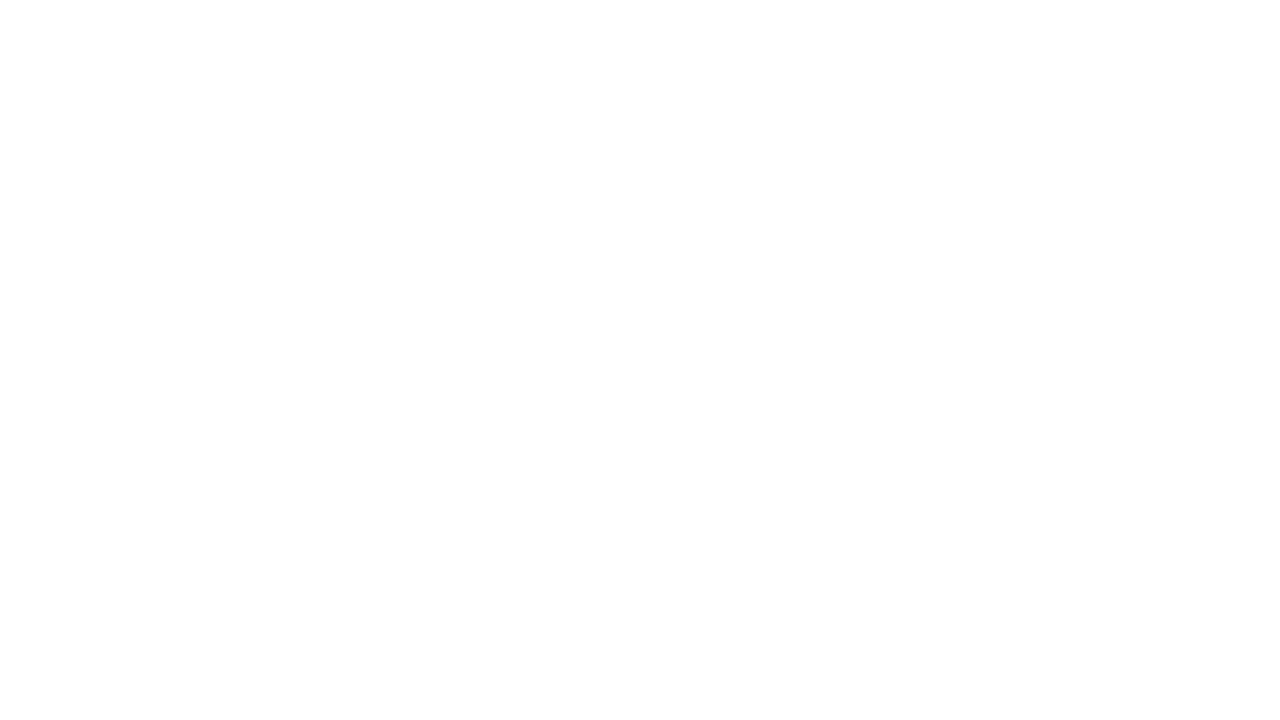

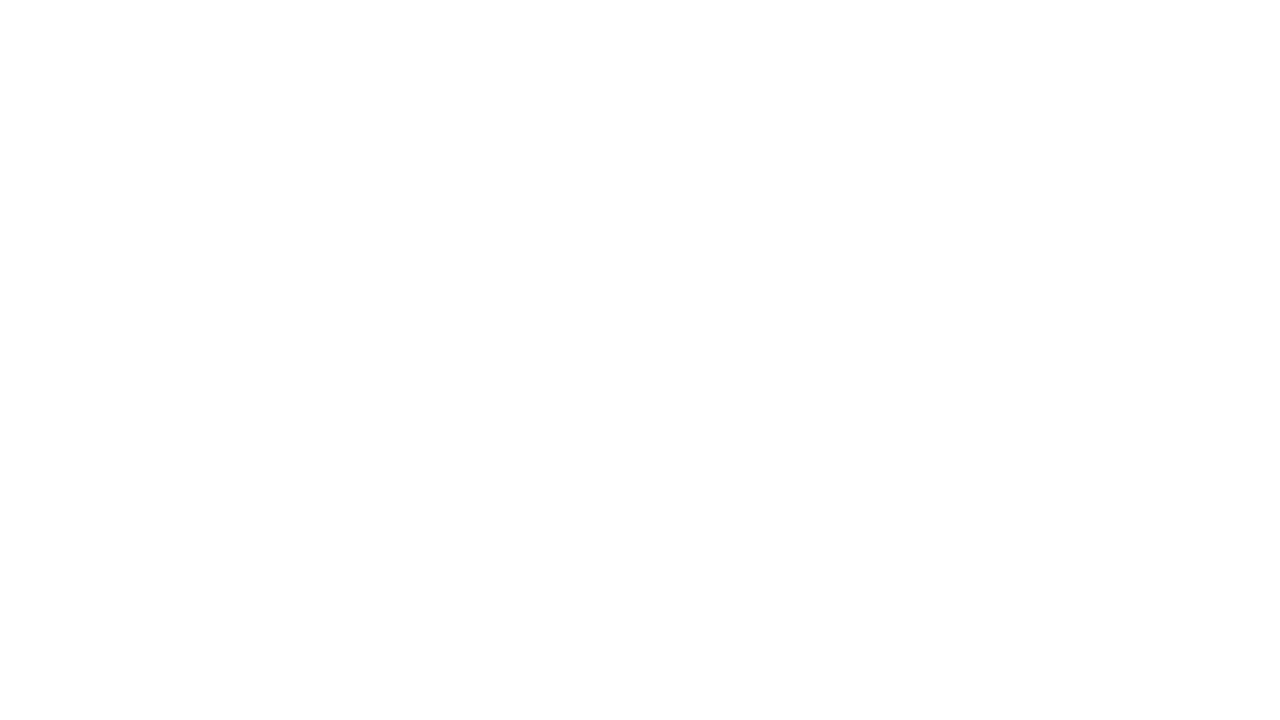